Selects the lowest fare flight from the available options

Starting URL: http://blazedemo.com/reserve.php

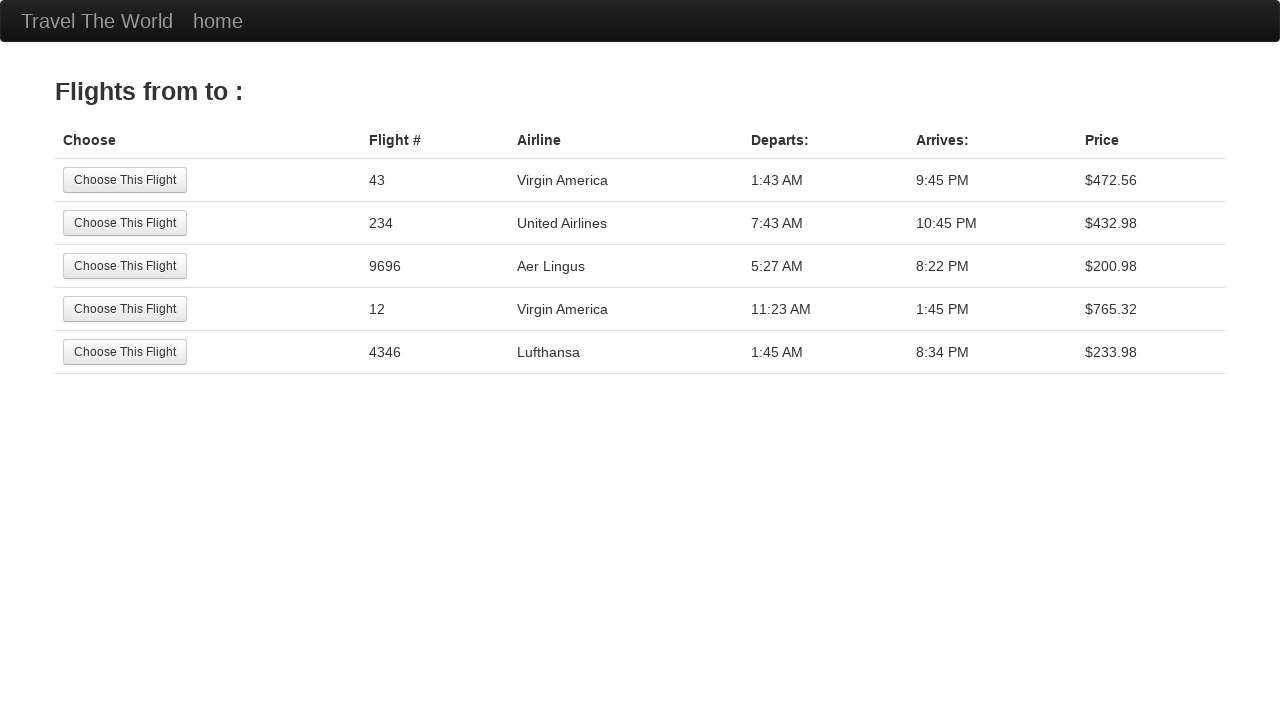

Clicked on the lowest fare flight option to select it at (125, 180) on input[type='submit'][value='Choose This Flight']
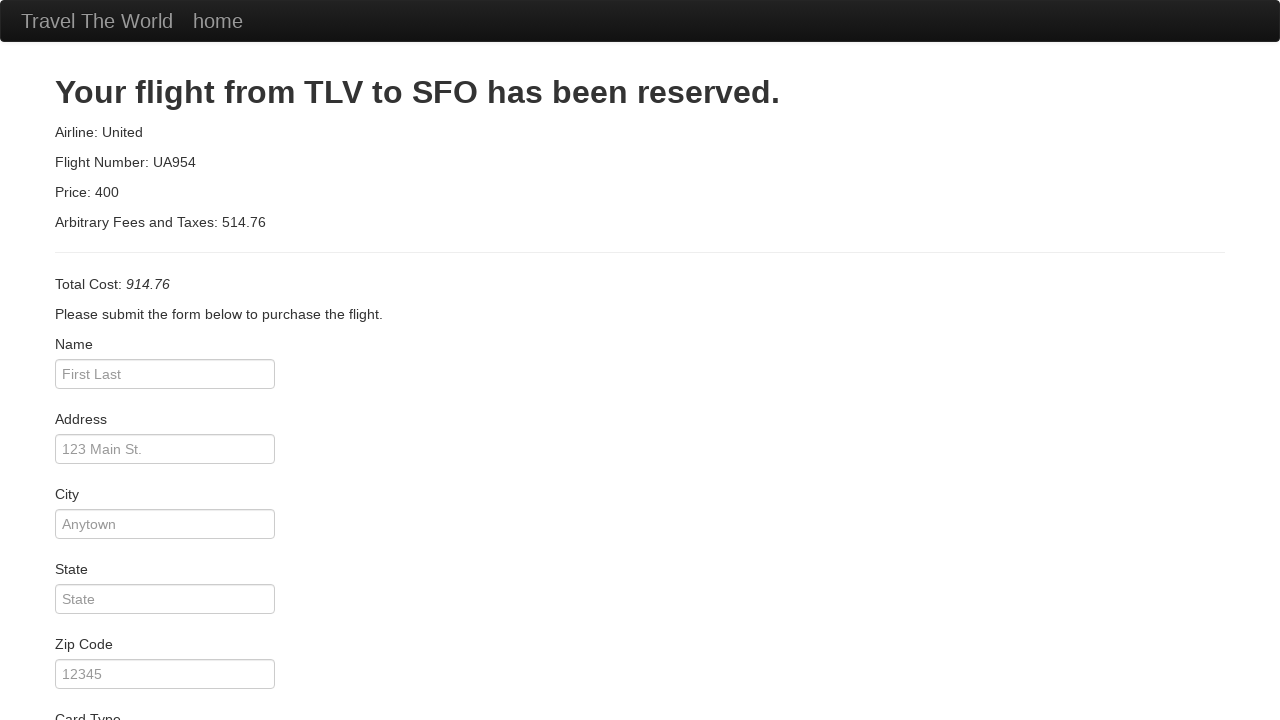

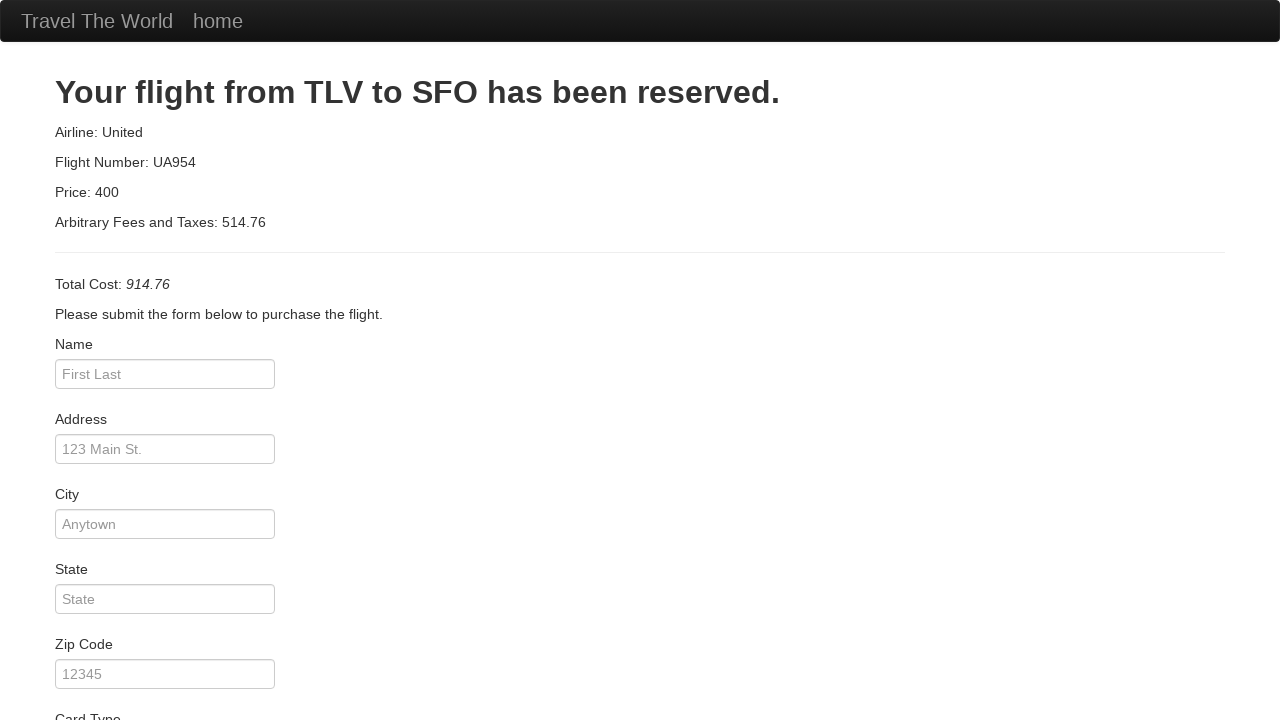